Tests an Angular practice form by filling in name, email, password fields, checking a checkbox, entering additional text, and submitting the form to verify success message

Starting URL: https://rahulshettyacademy.com/angularpractice/

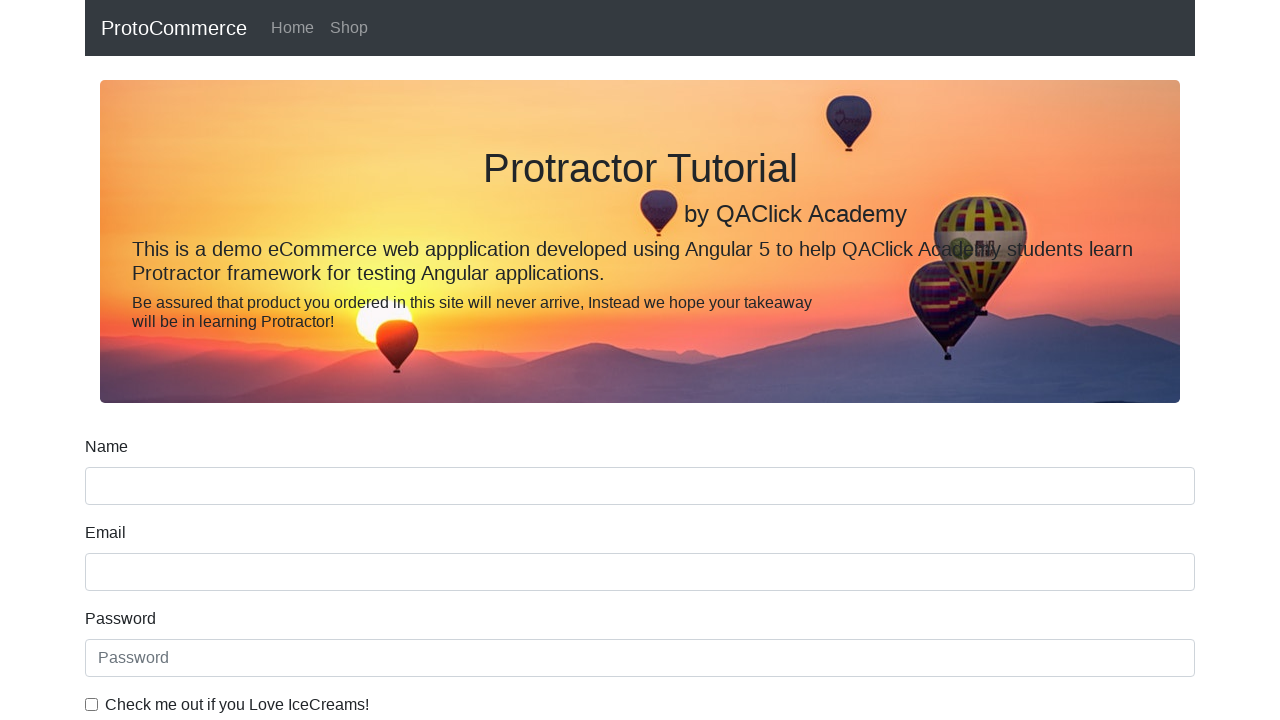

Filled name field with 'Abhi' on div[class='form-group'] input[name='name']
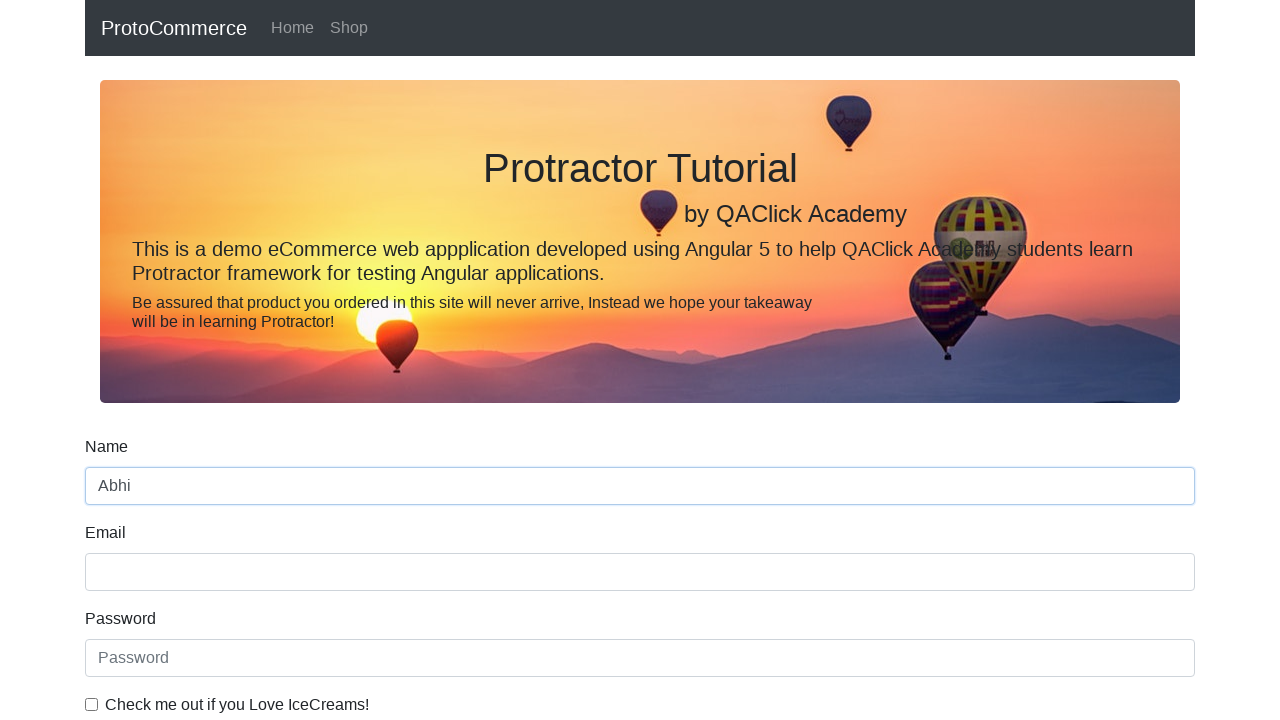

Filled email field with 'xyz@gmail.com' on input[name='email']
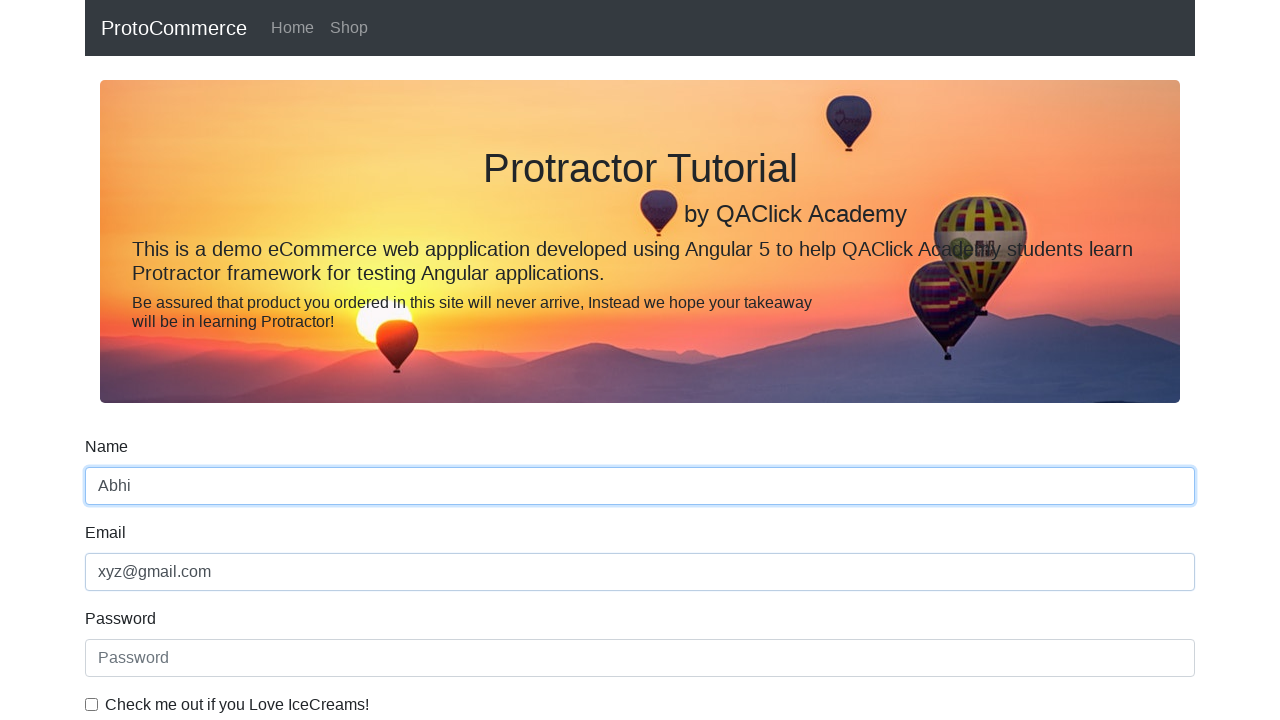

Filled password field with '123456' on #exampleInputPassword1
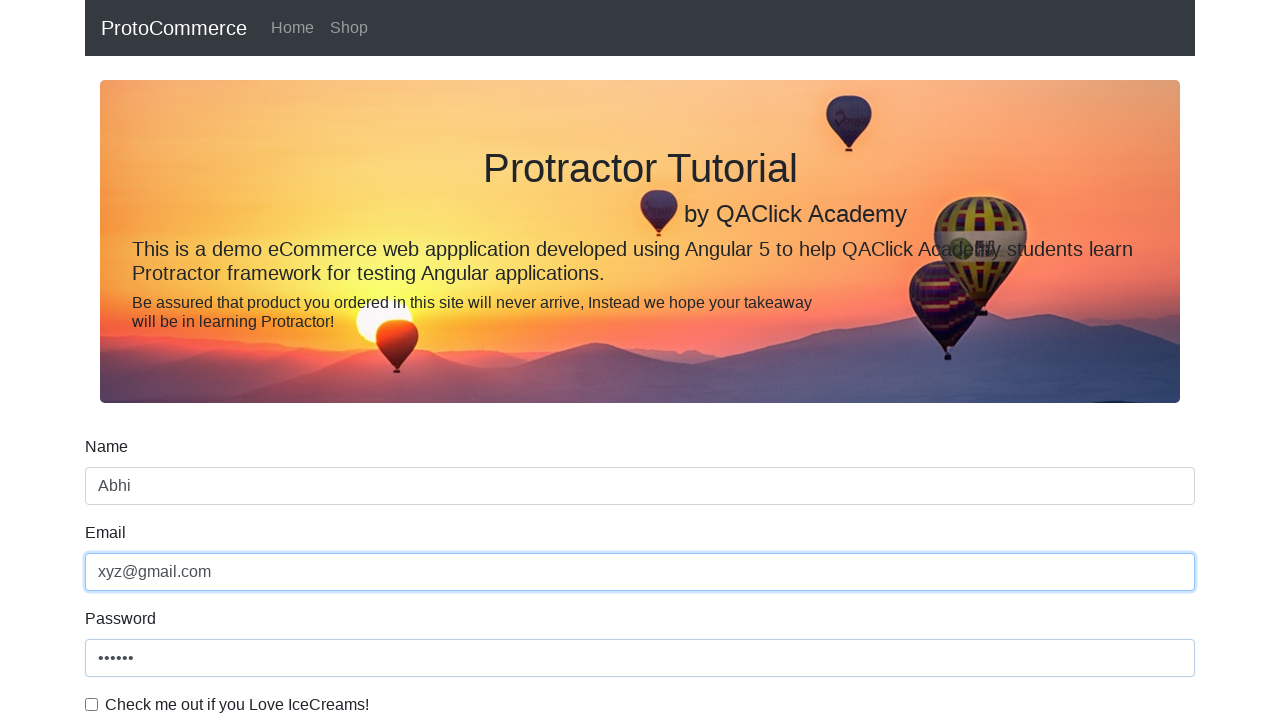

Checked the checkbox at (92, 704) on #exampleCheck1
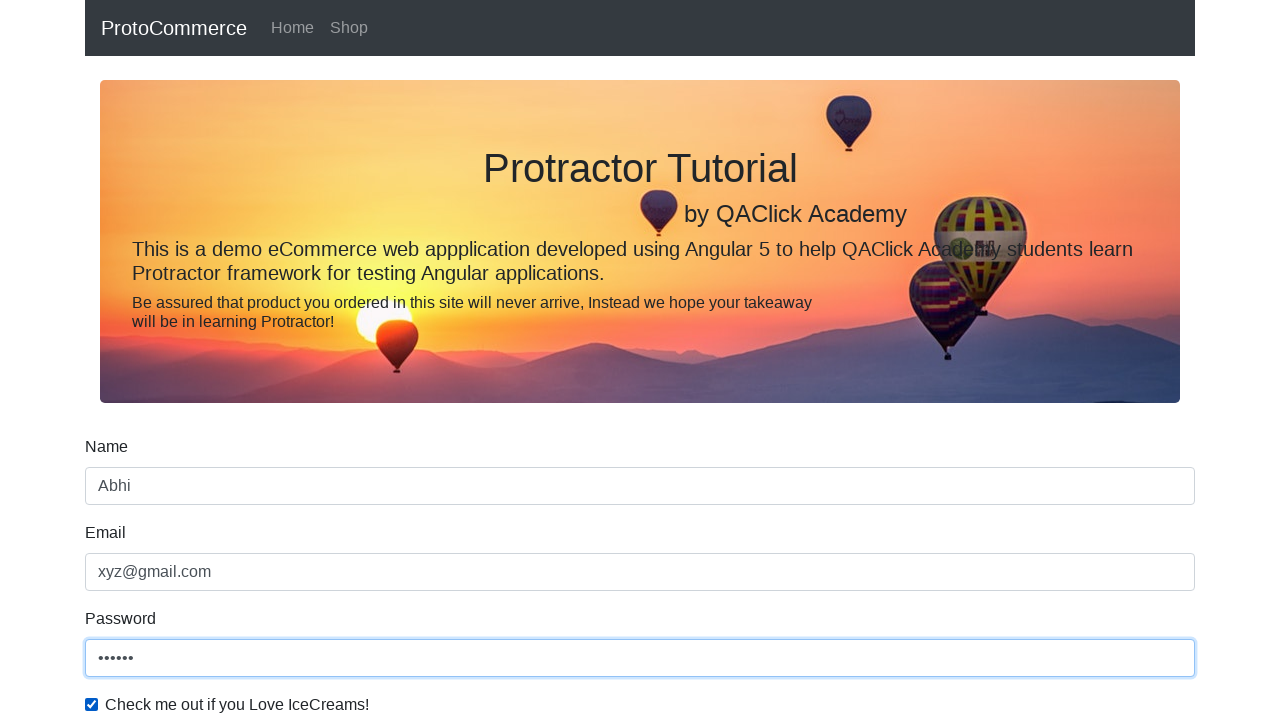

Filled additional text field with 'Hello again' on (//input[@type='text'])[3]
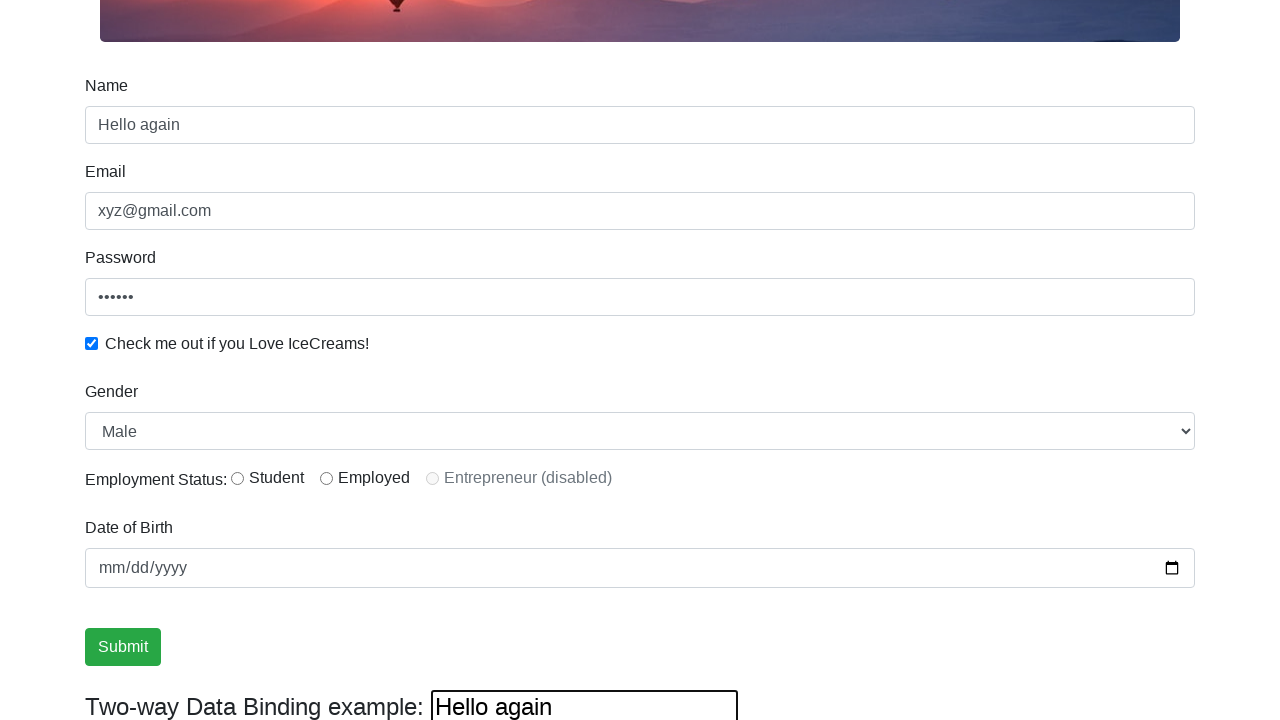

Clicked Submit button at (123, 647) on xpath=//input[@value='Submit']
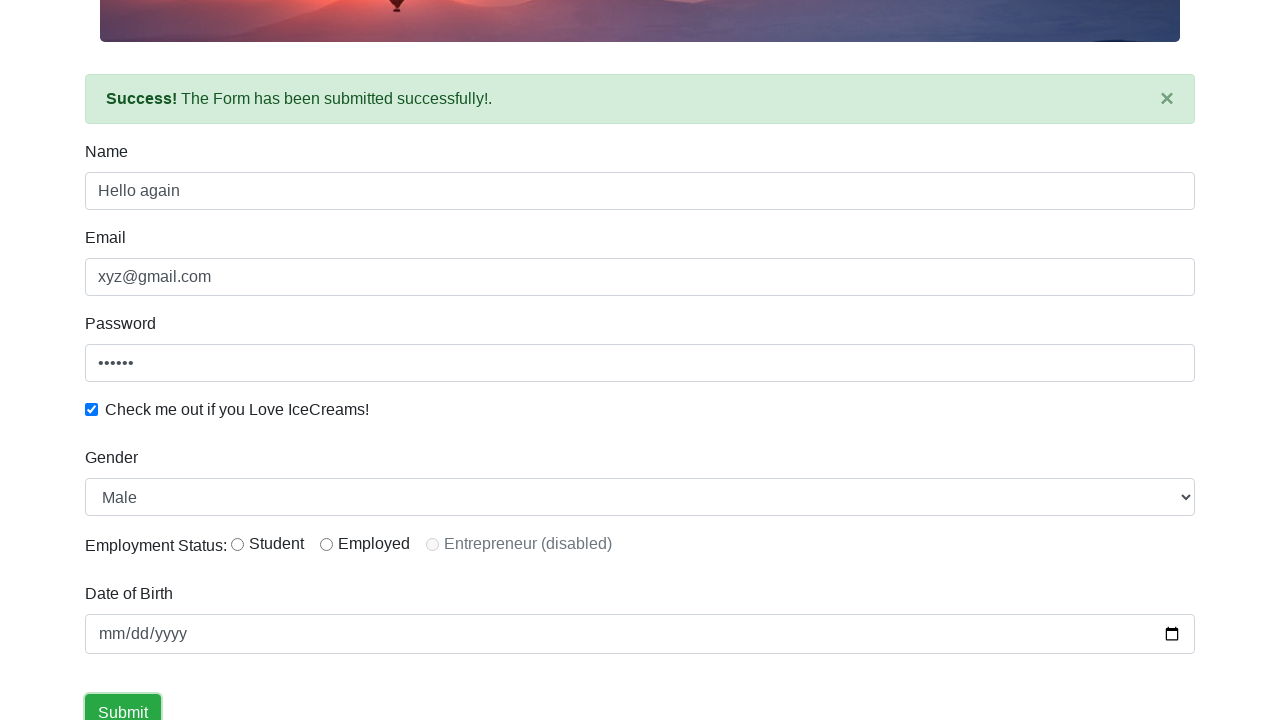

Success message appeared
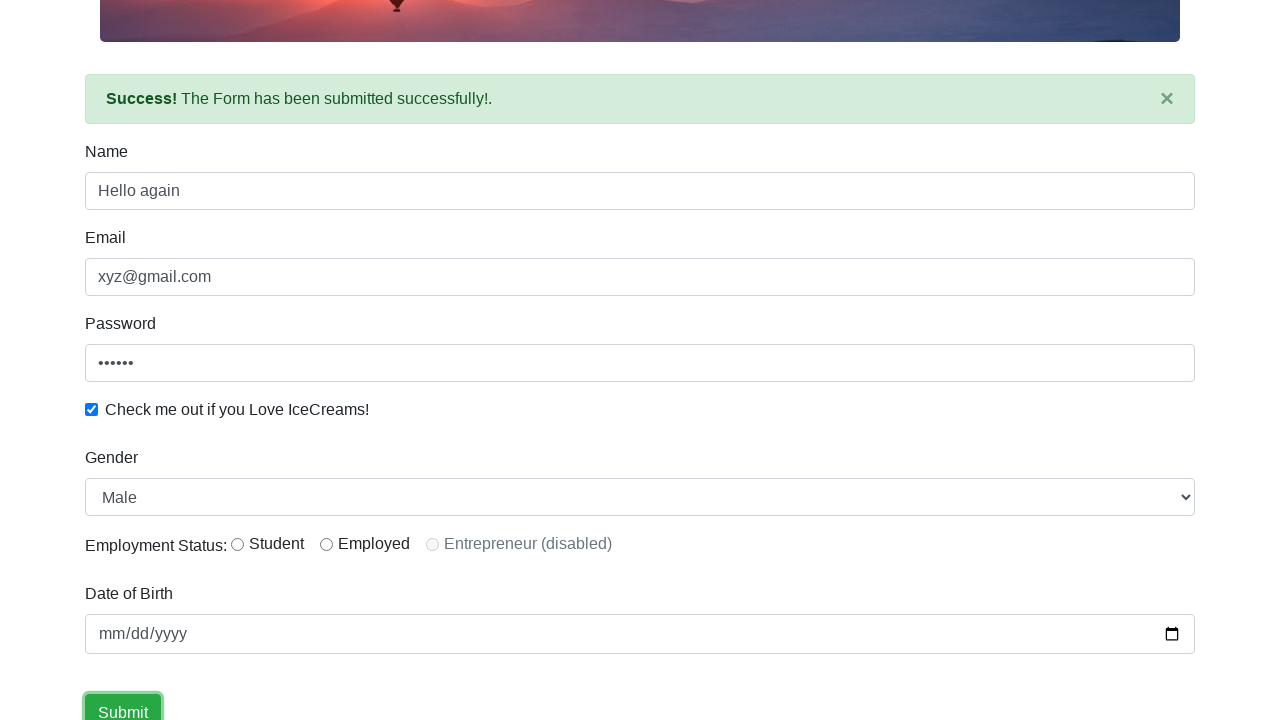

Retrieved success message: '
                    ×
                    Success! The Form has been submitted successfully!.
                  '
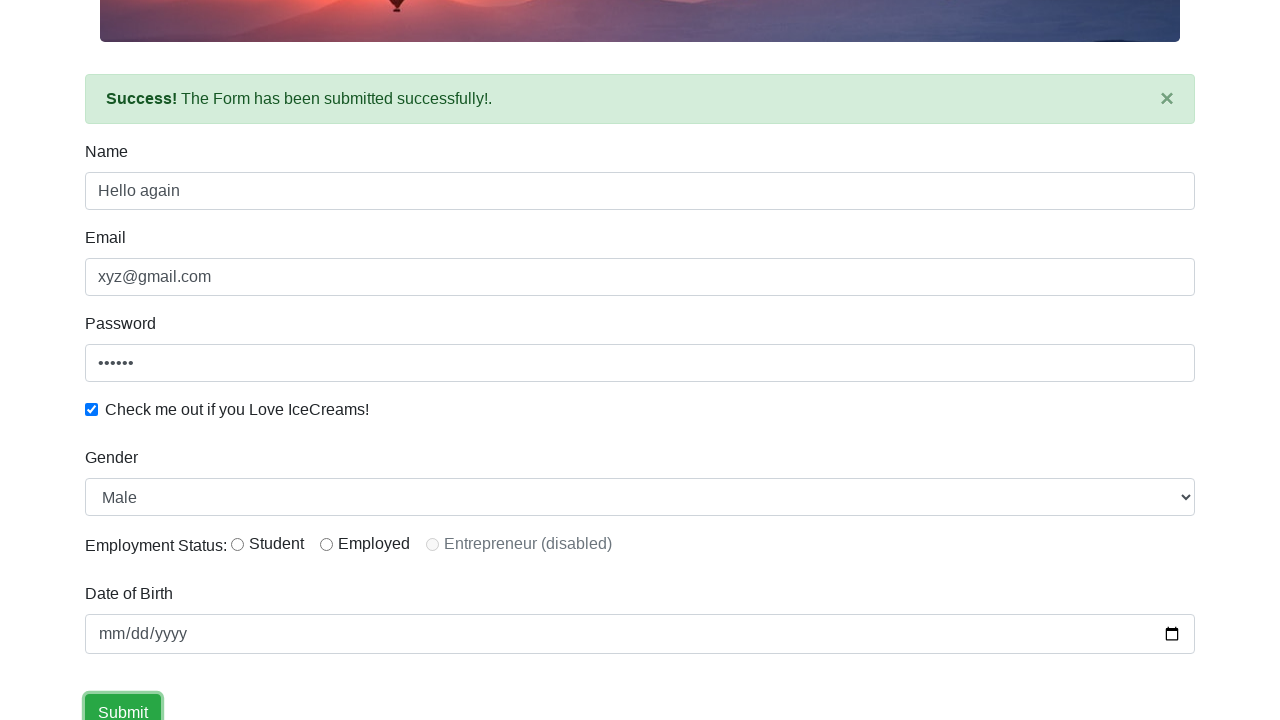

Verified 'Success' text is present in the message
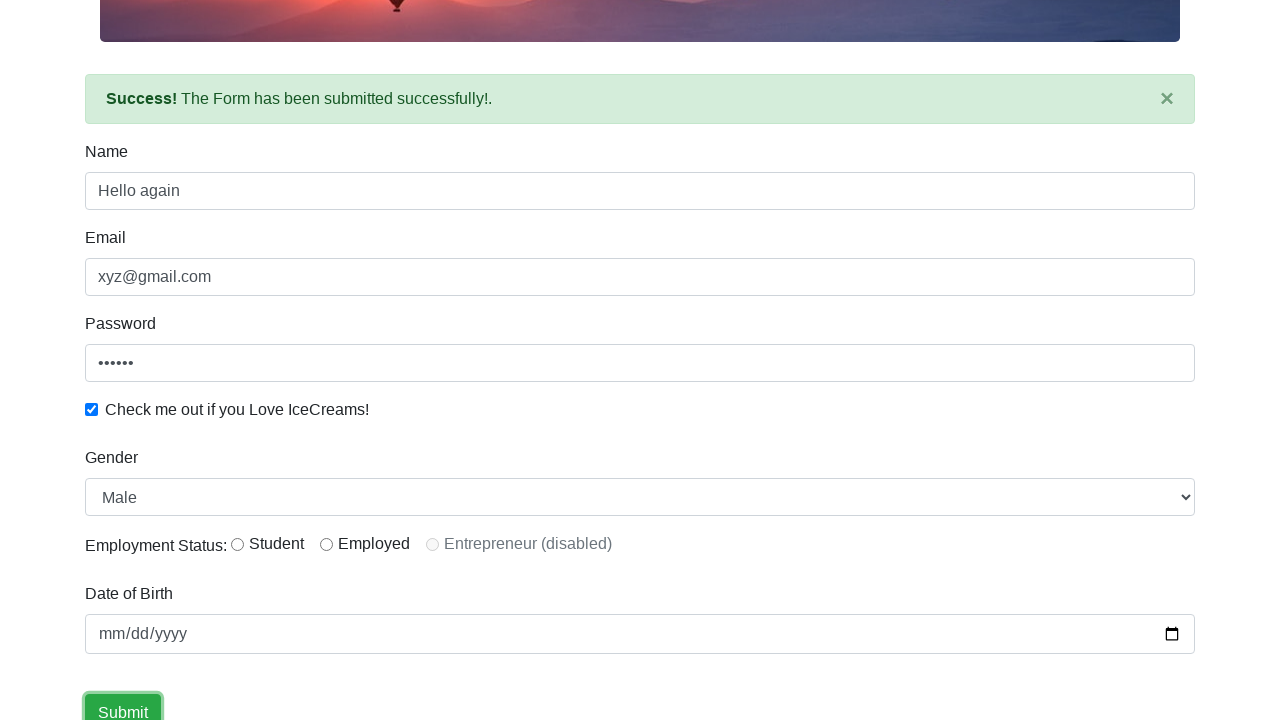

Filled additional text field with 'Hello again' after form submission on (//input[@type='text'])[3]
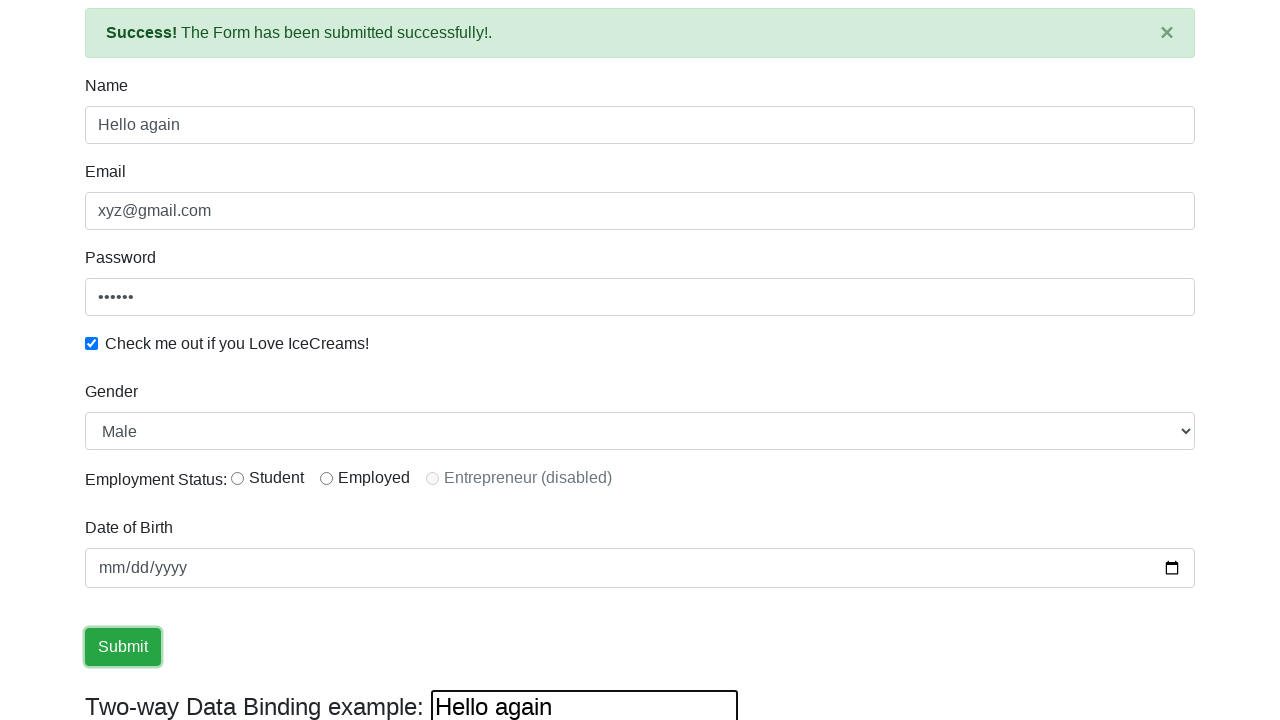

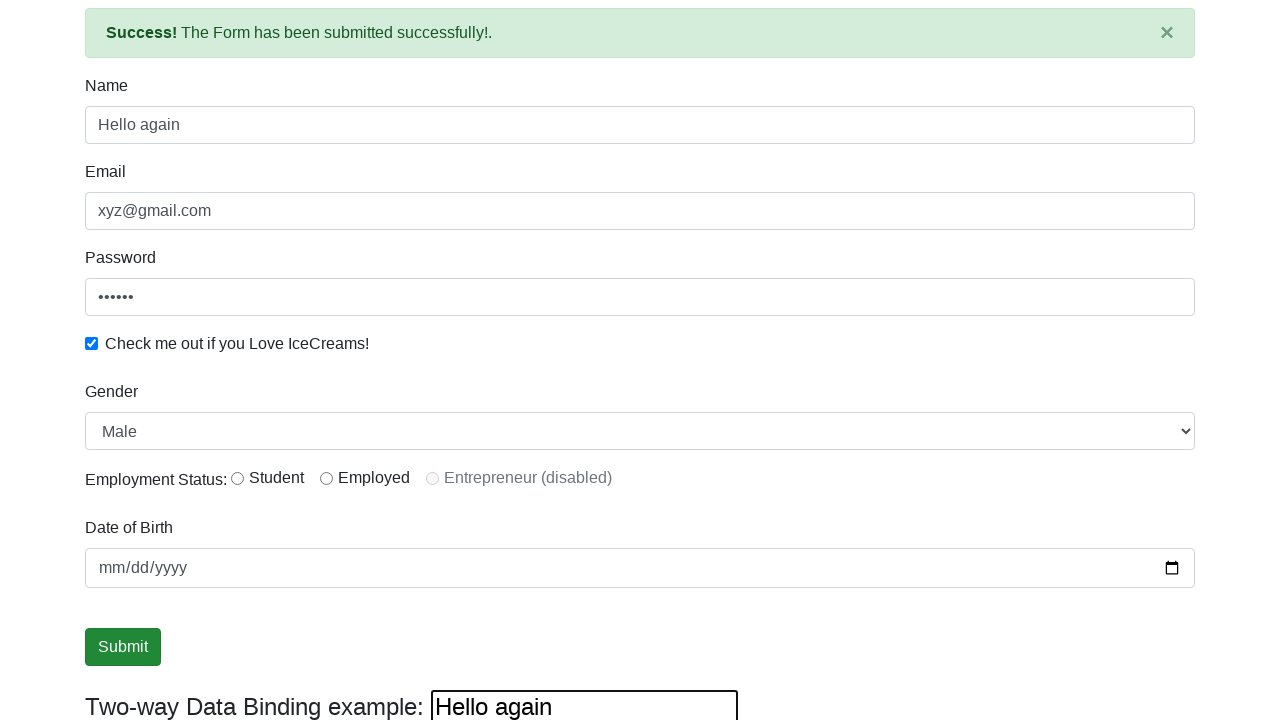